Tests a simple form by filling in first name, last name, city, and country fields with sample data.

Starting URL: http://suninjuly.github.io/simple_form_find_task.html

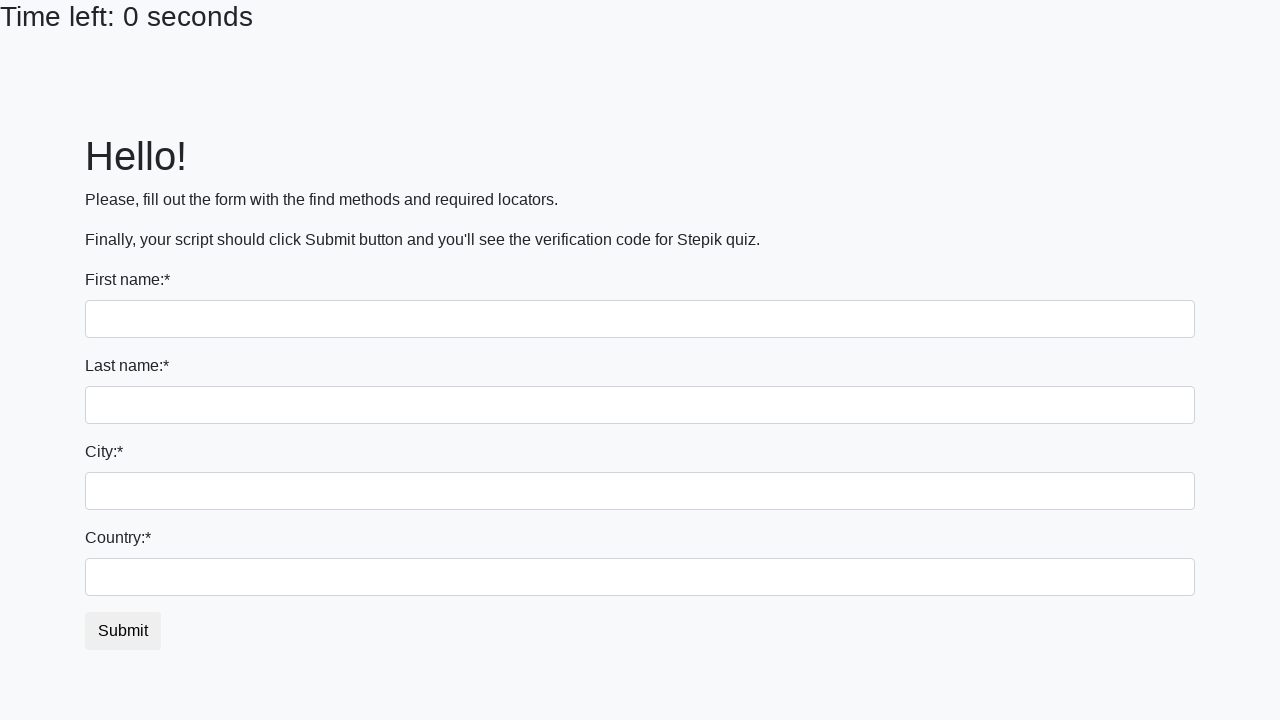

Filled first name field with 'Timo' on input[name='first_name']
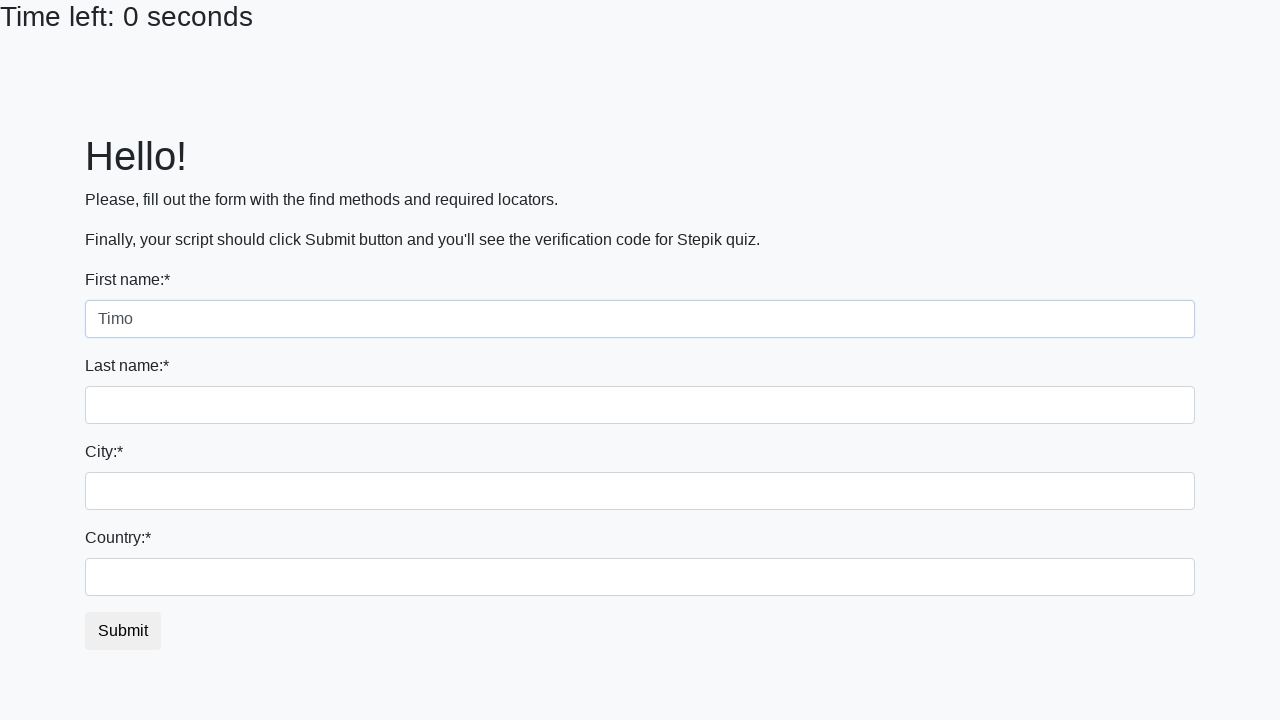

Filled last name field with 'Johansson' on input[name='last_name']
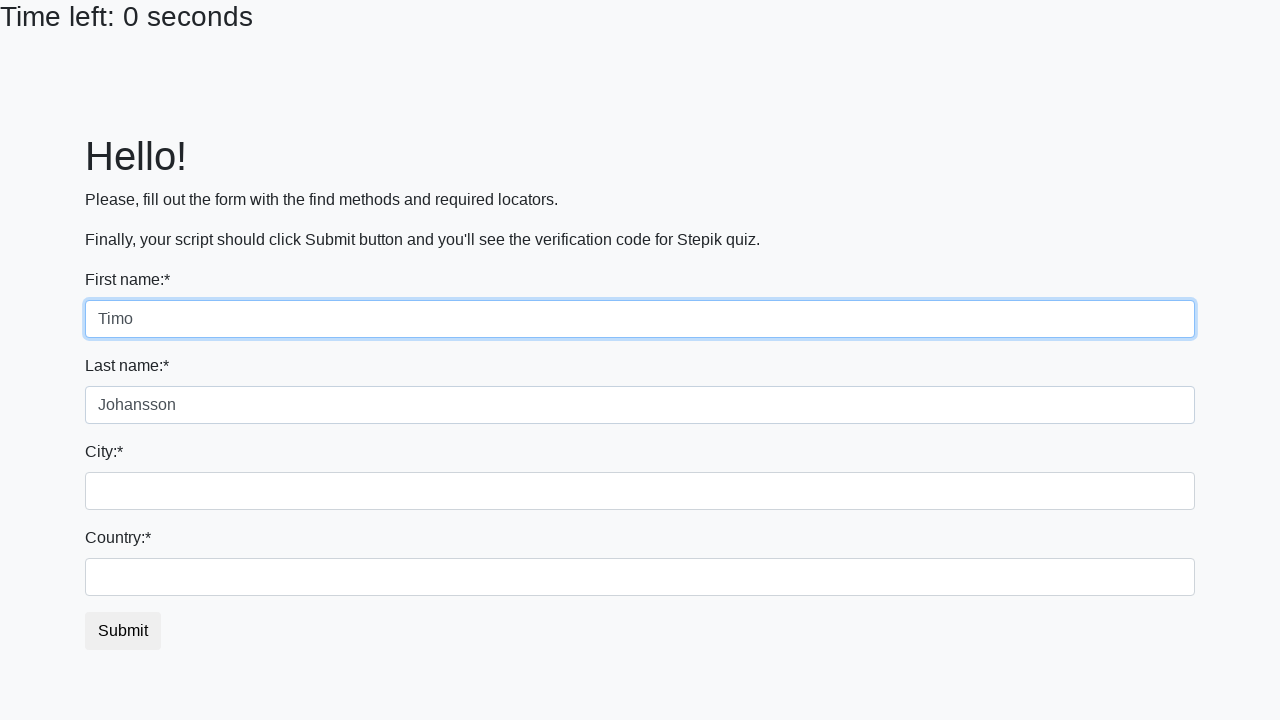

Filled city field with 'Pietari' on .form-control.city
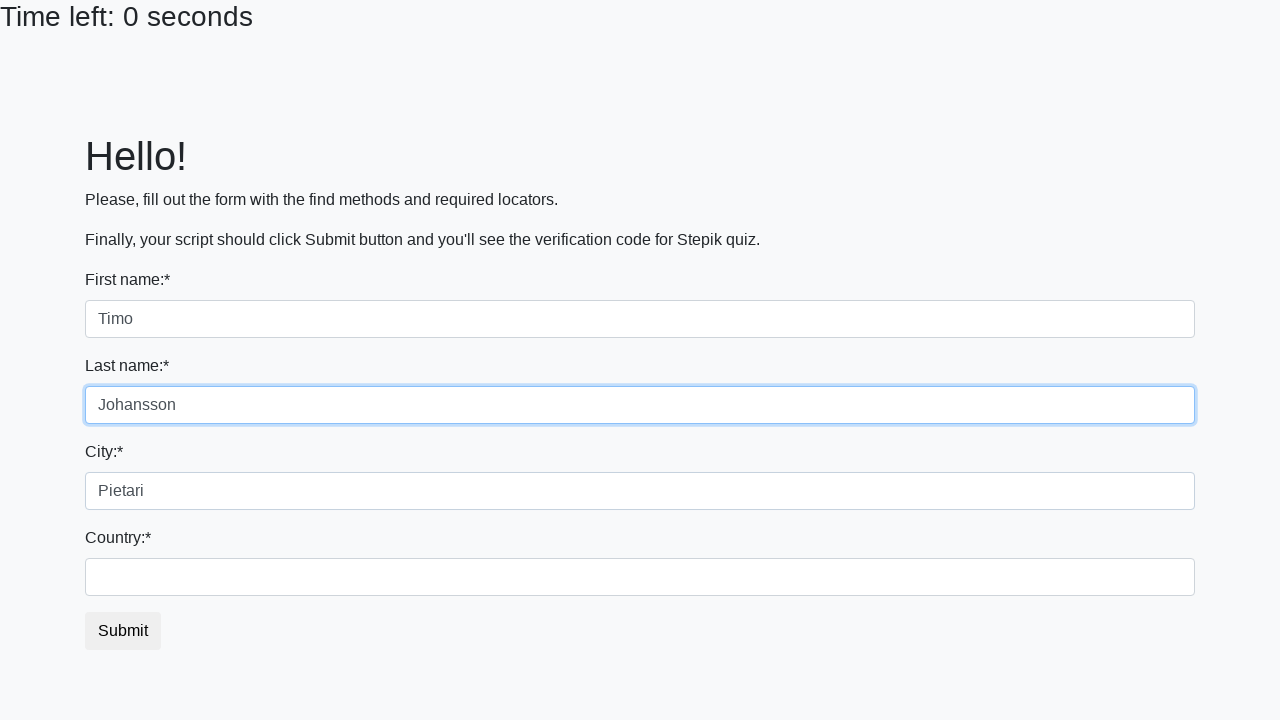

Filled country field with 'Venaja' on #country
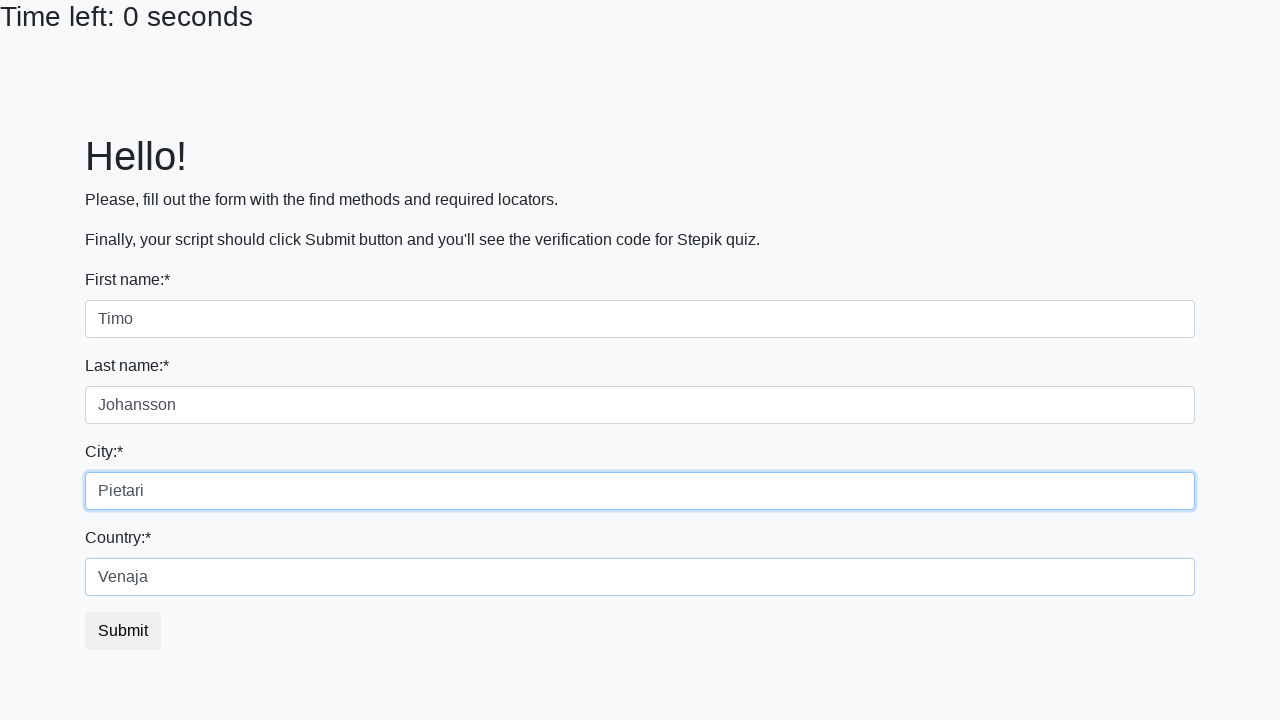

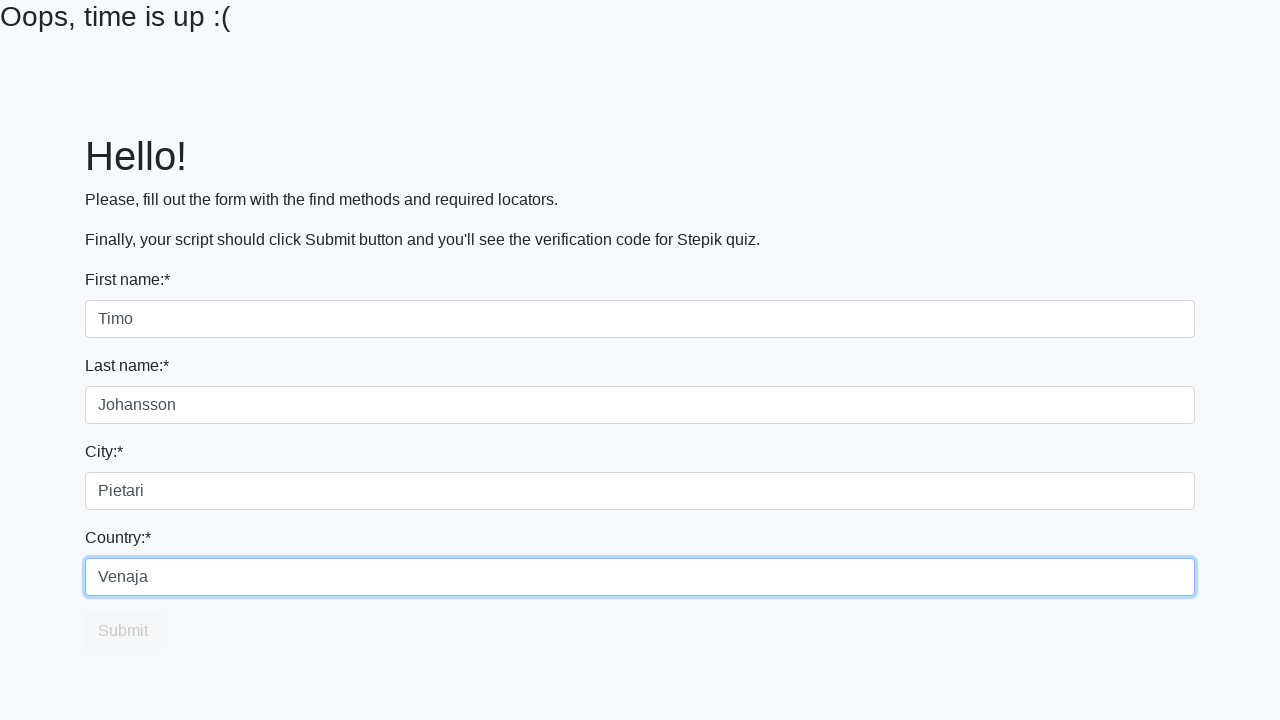